Retrieves and displays text from the footer element on the forum homepage.

Starting URL: https://forum.index.hu/Topic/showTopicList

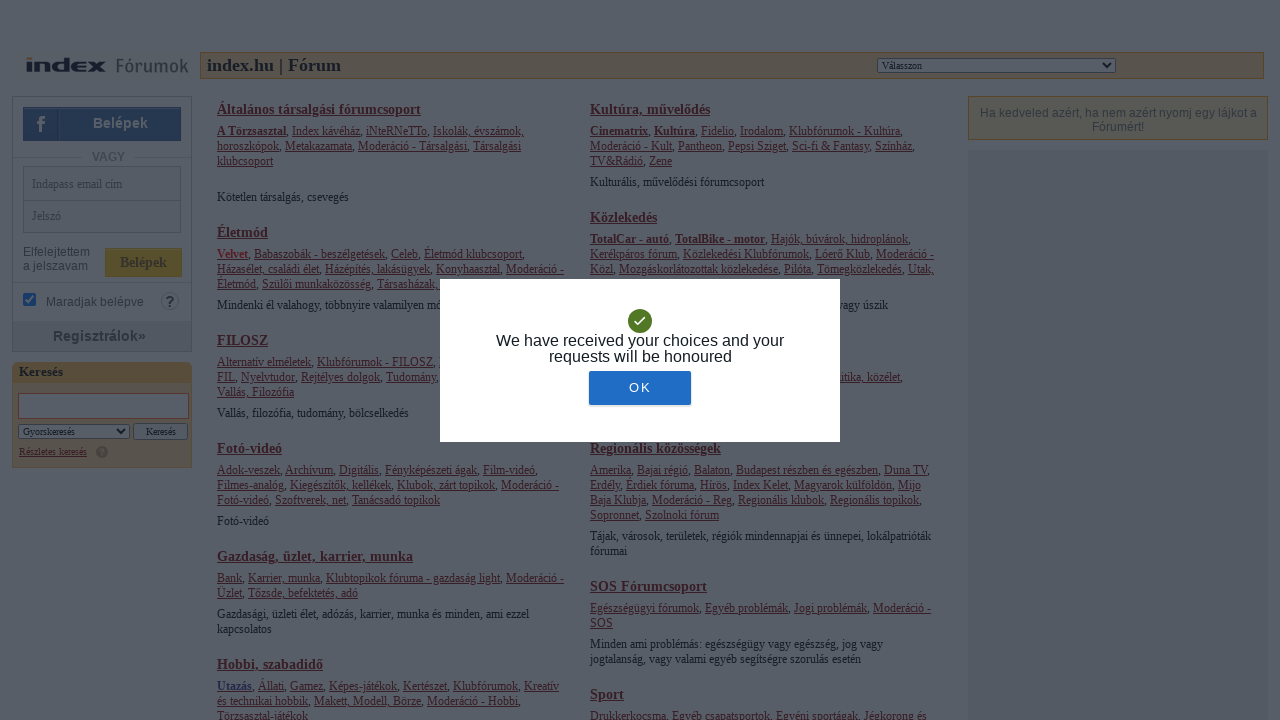

Waited for footer element to be visible on forum homepage
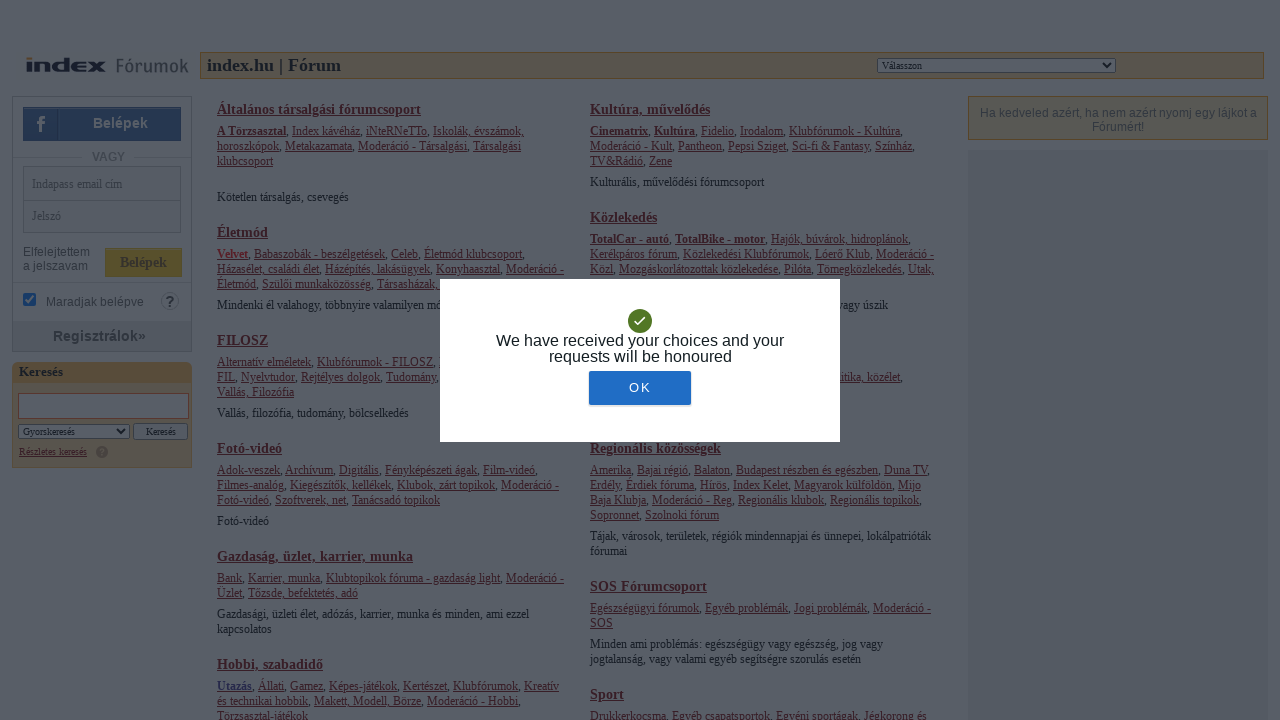

Retrieved text content from footer element
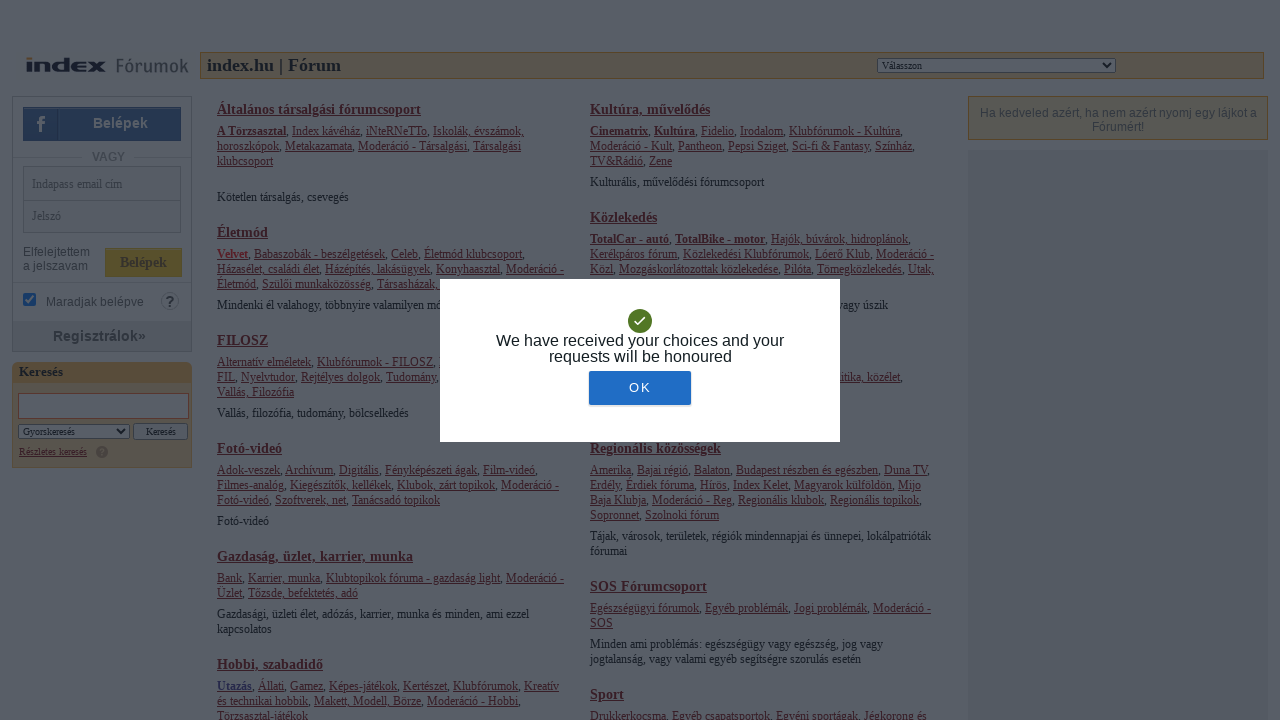

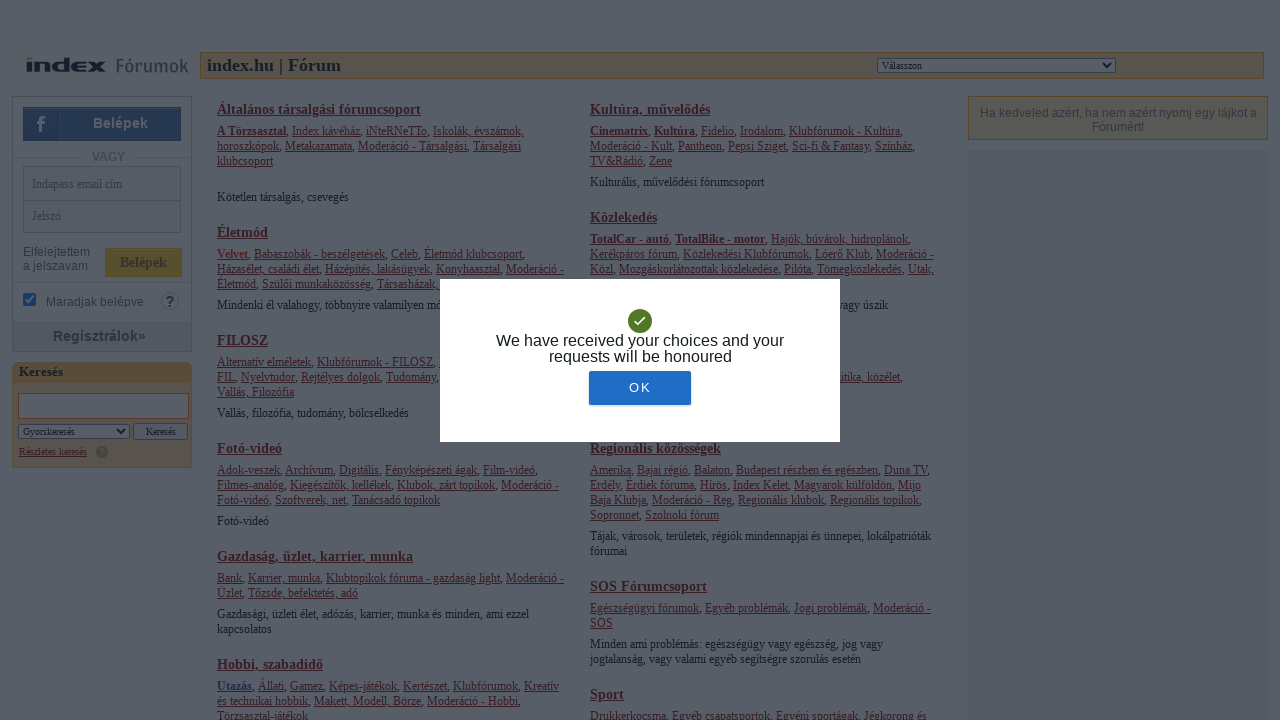